Opens a GitHub pages site, maximizes the window, and locates an element with the class 'silly' to read its text content

Starting URL: https://esickert.github.io

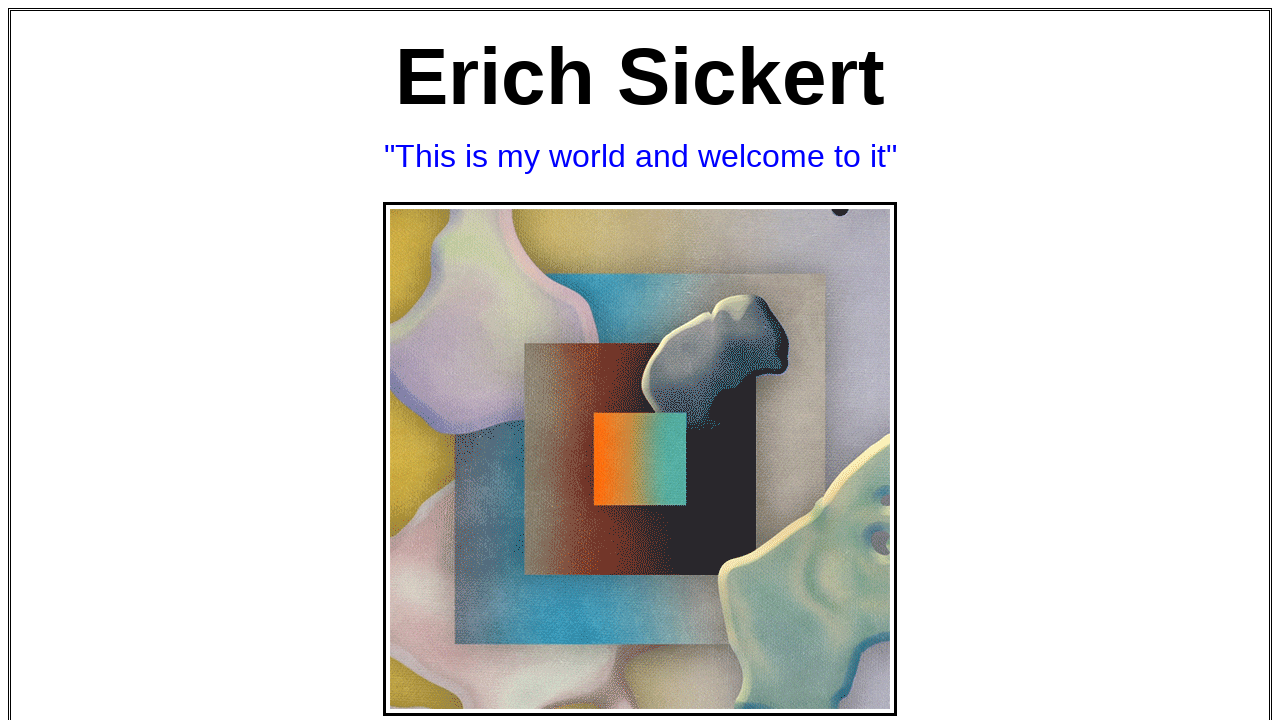

Navigated to https://esickert.github.io
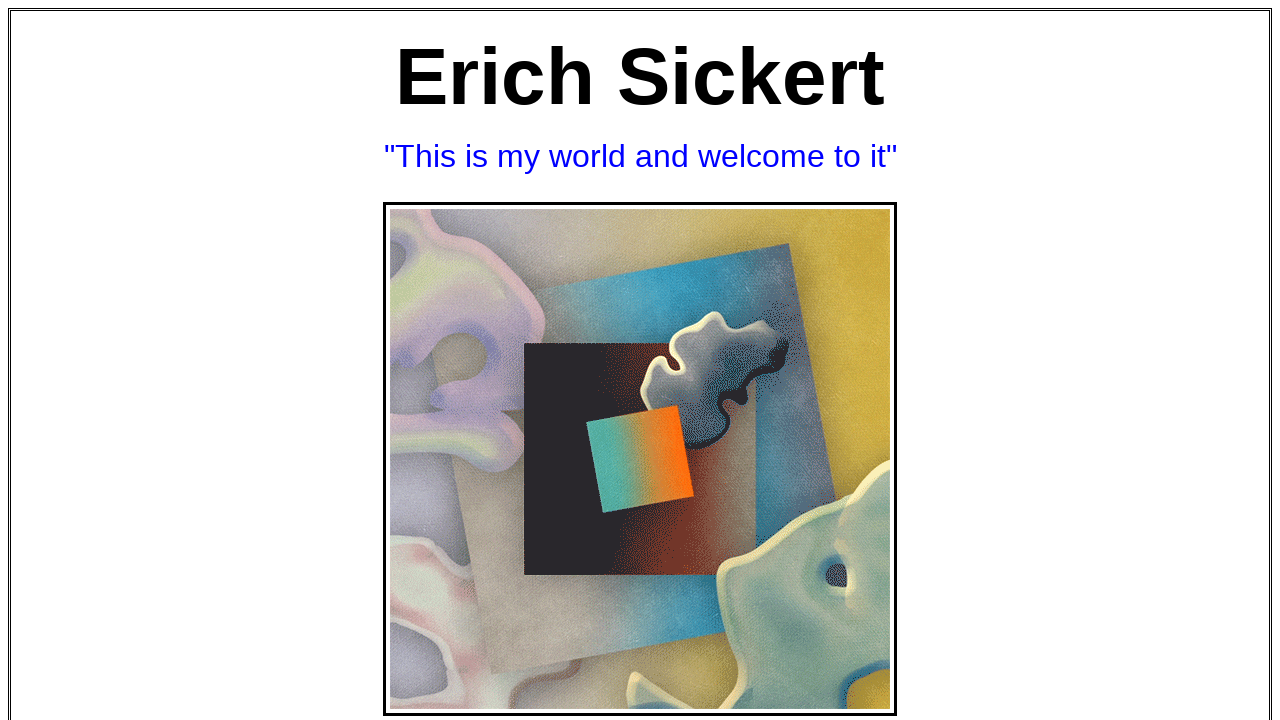

Set viewport to 1920x1080 (maximized)
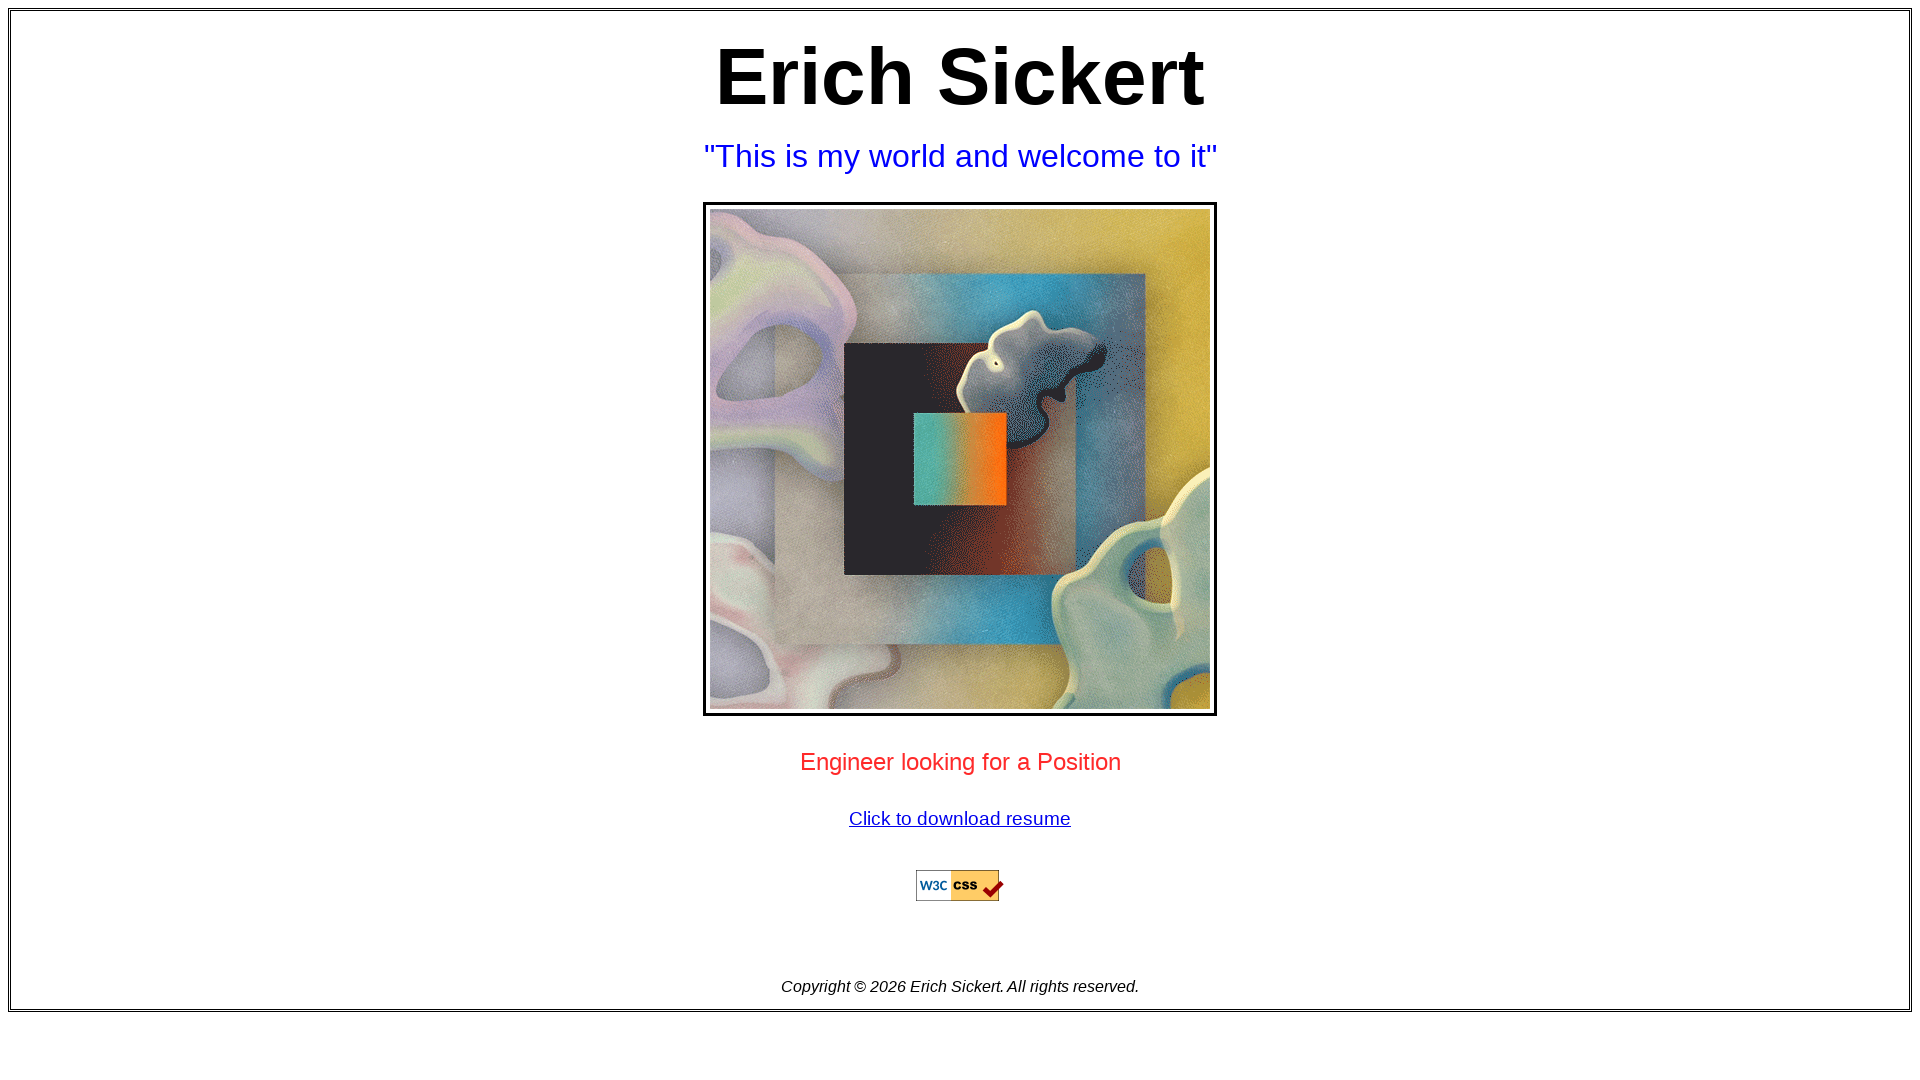

Located element with class 'silly' and confirmed visibility
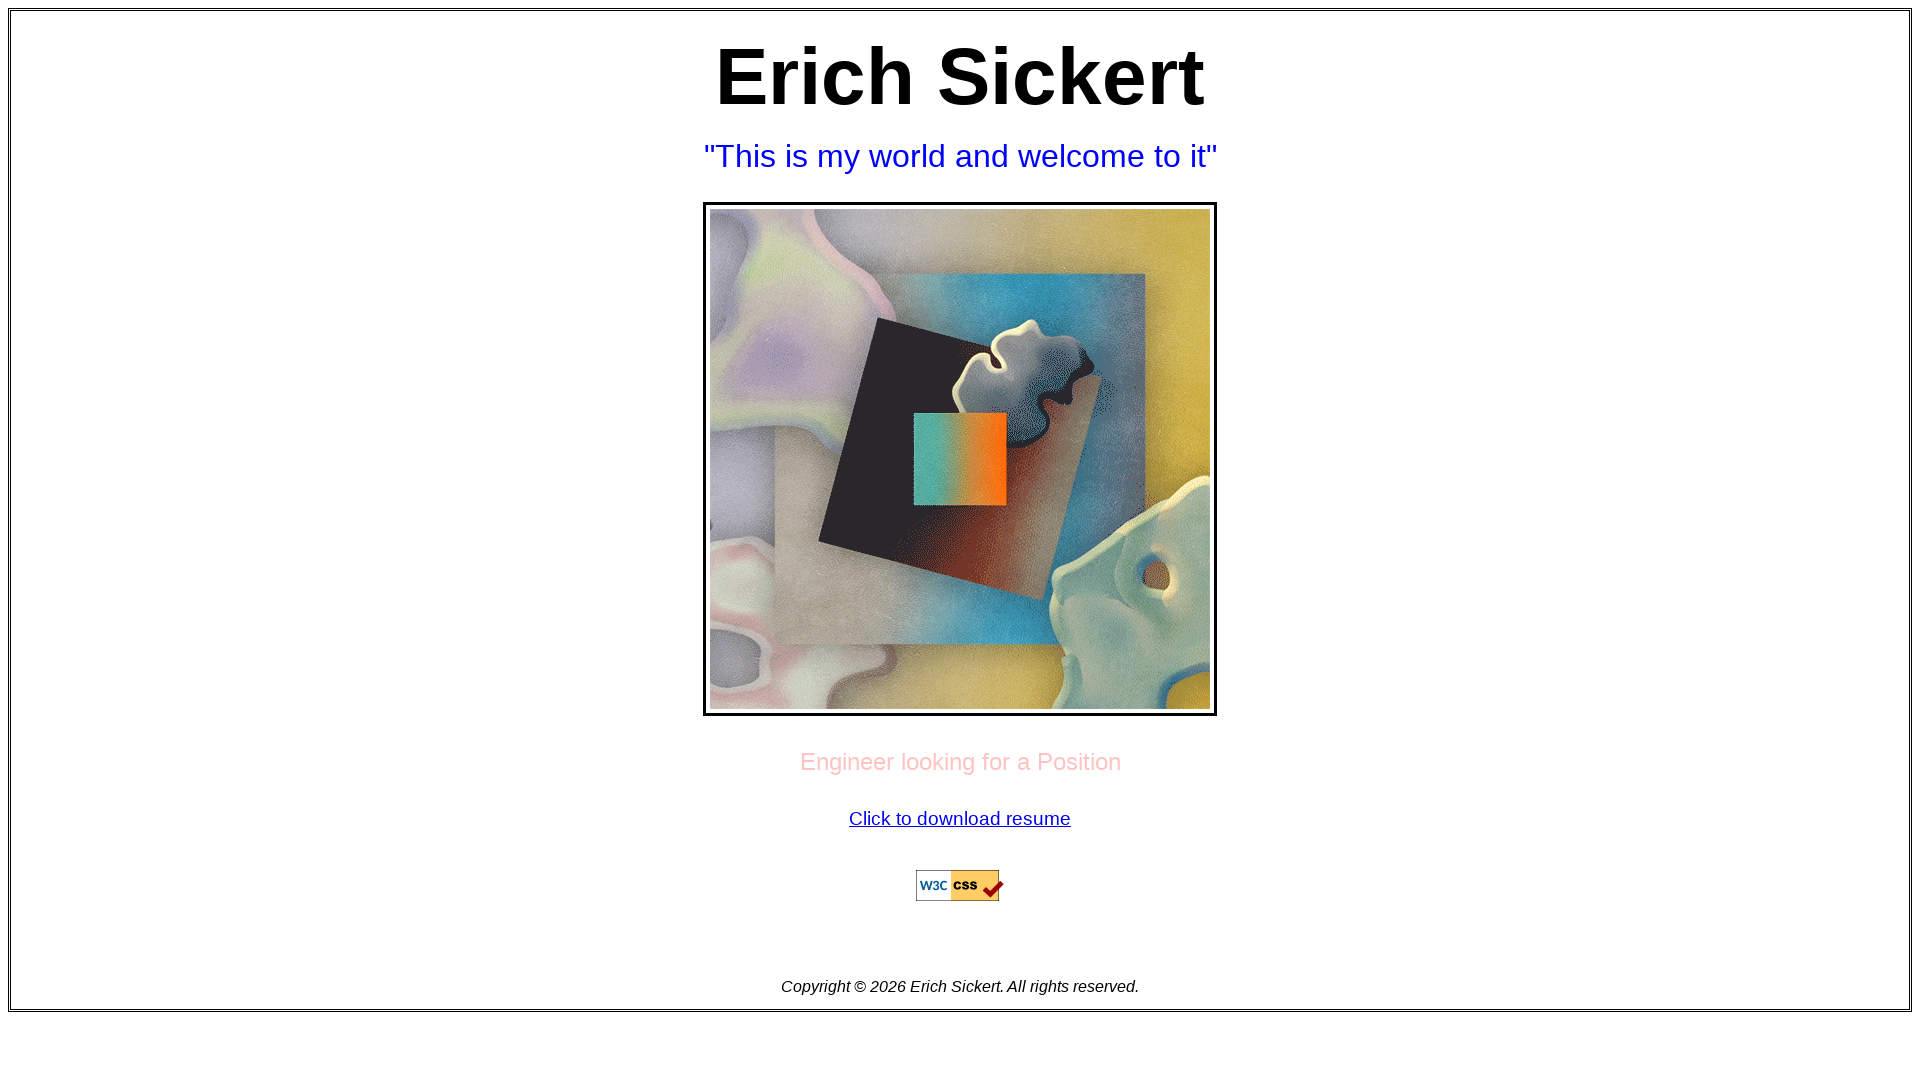

Retrieved text content from 'silly' element: 'Erich Sickert'
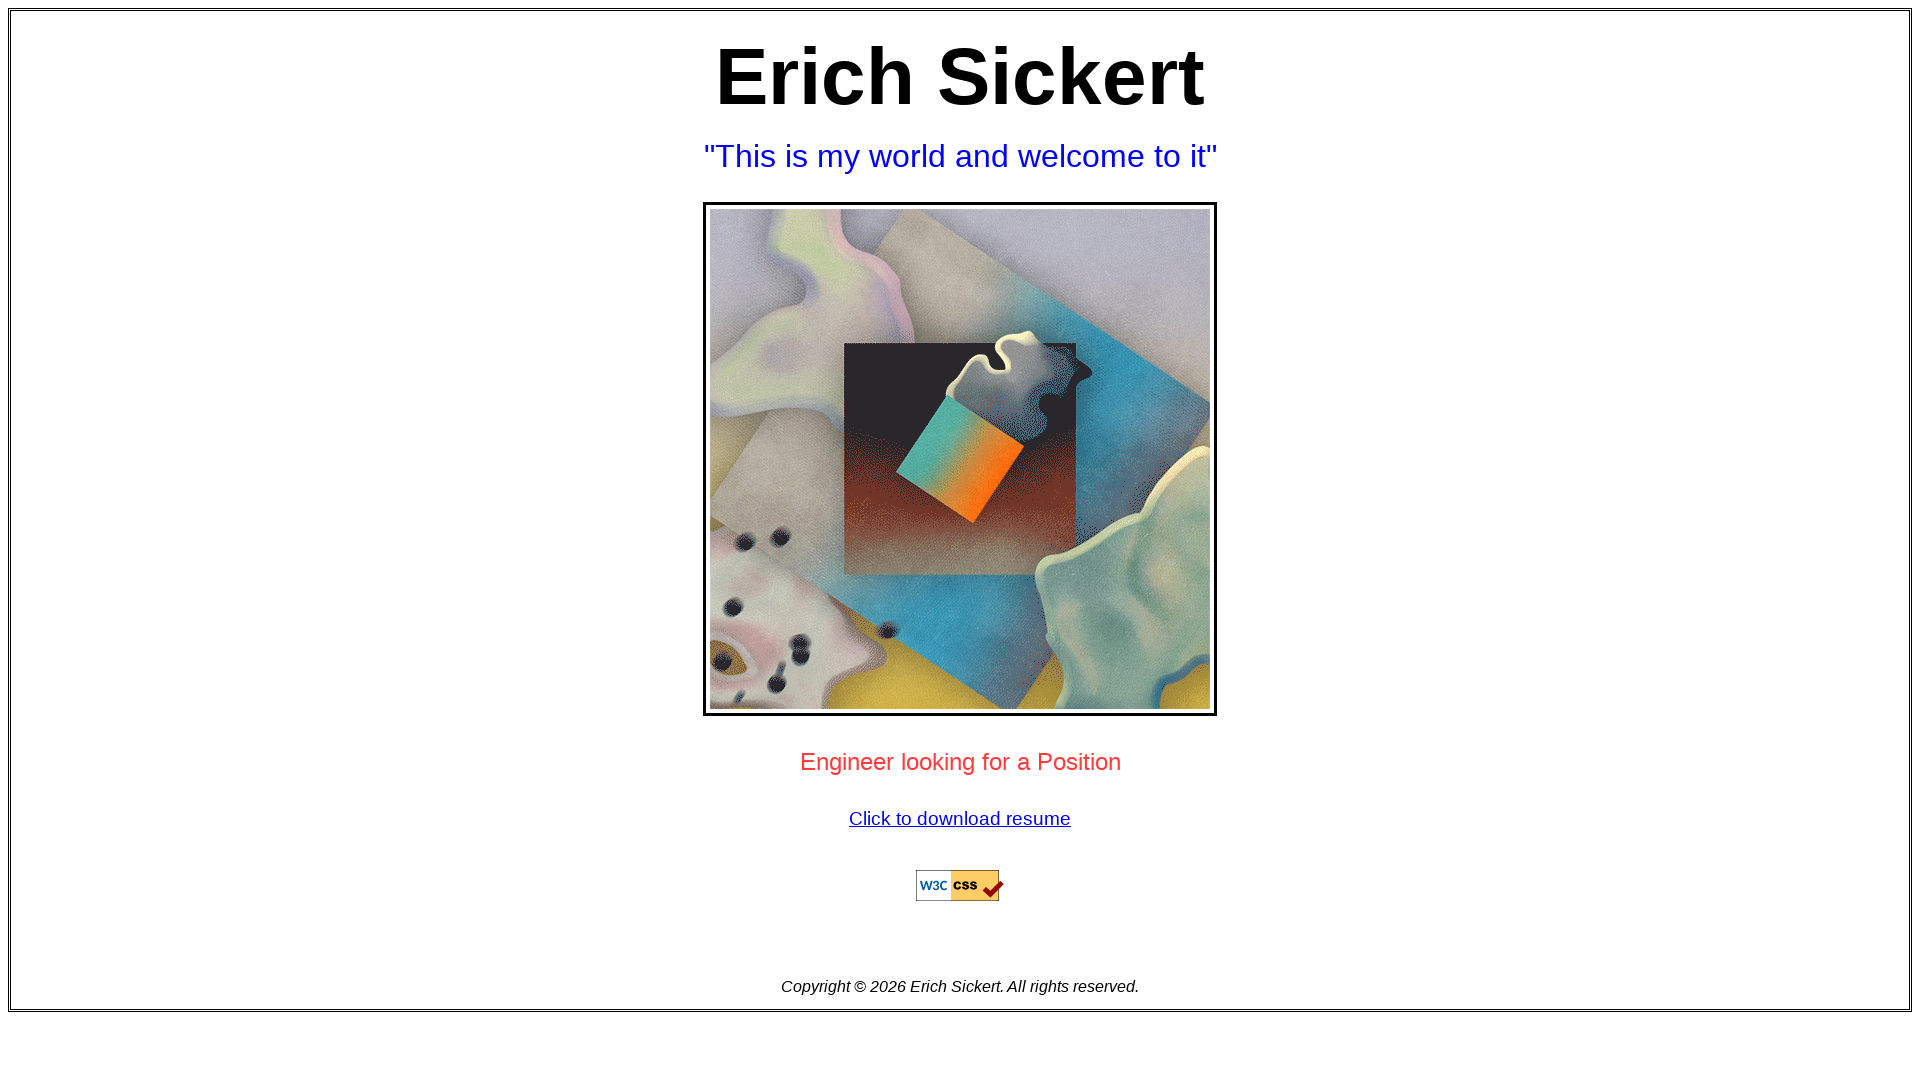

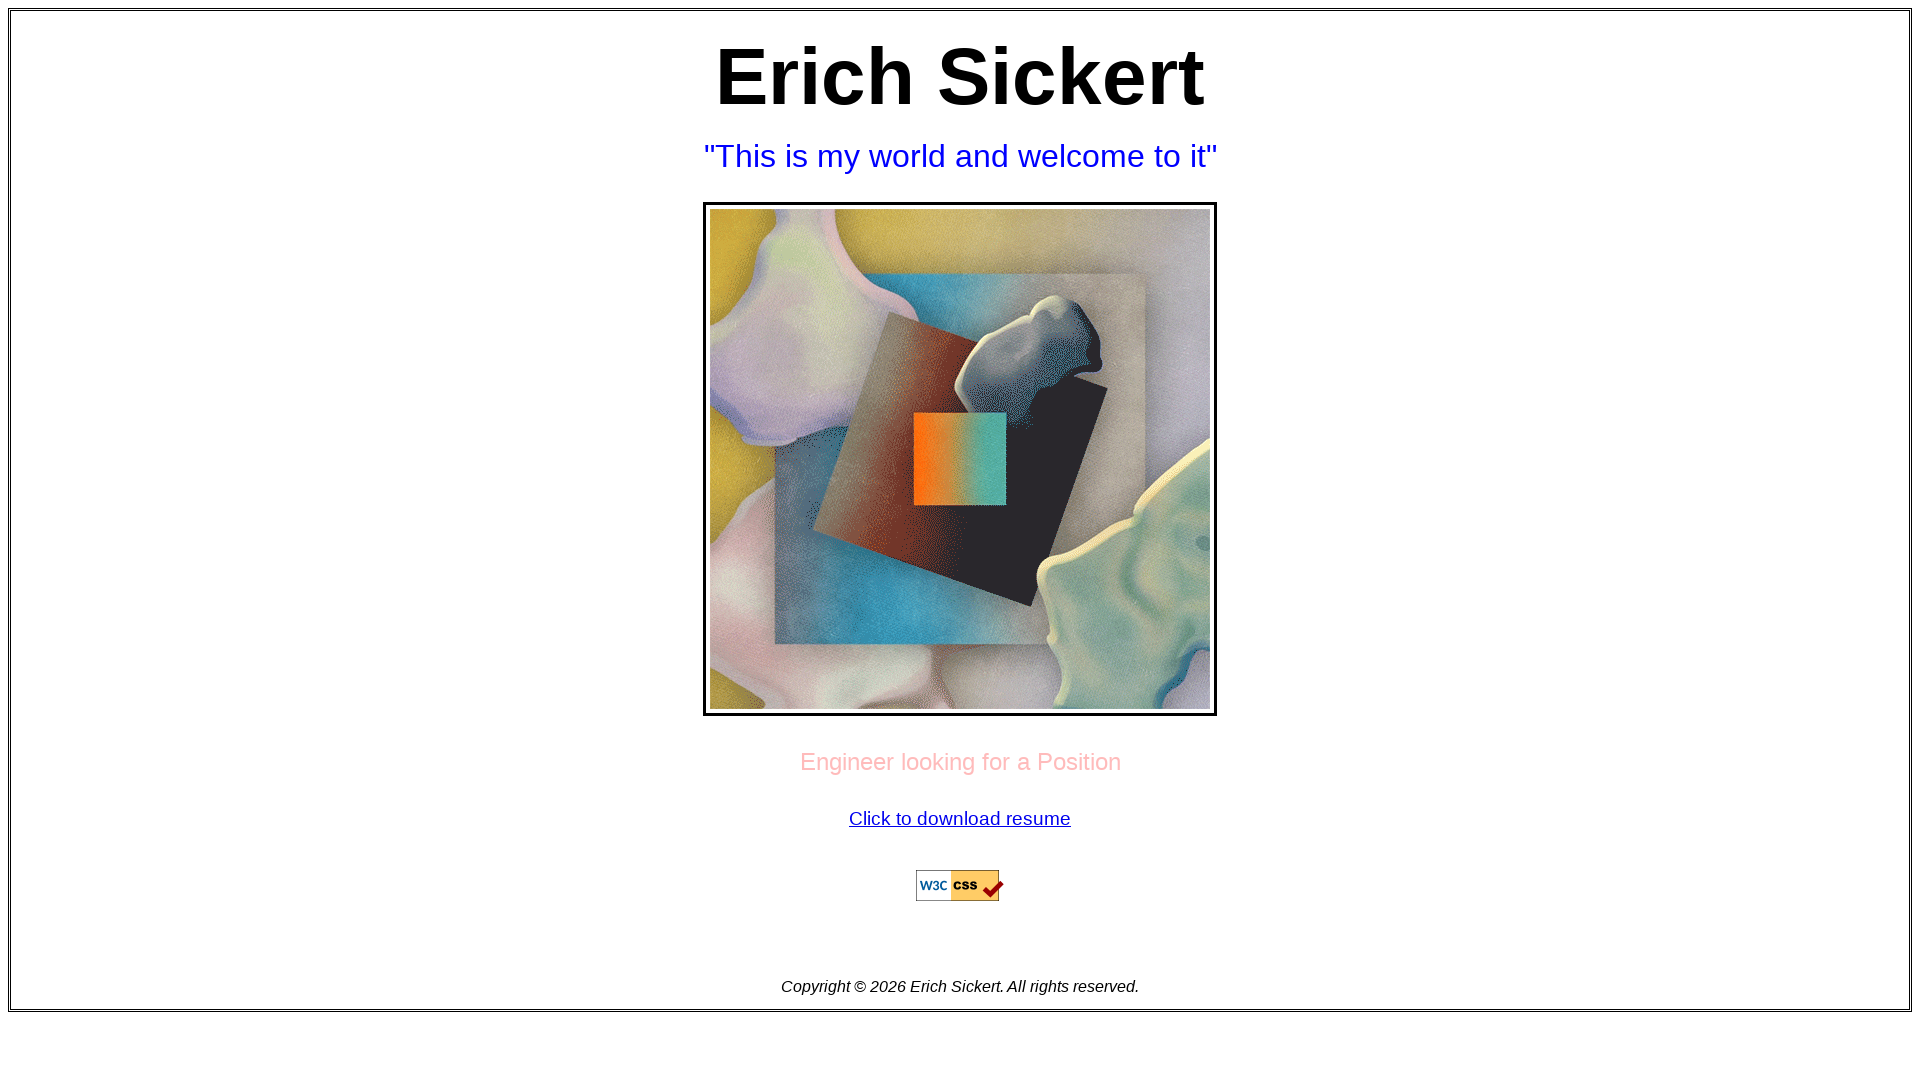